Navigates to a Hungarian weather website and attempts to find an element by a non-existent ID, demonstrating error handling for missing elements

Starting URL: https://www.idokep.hu/

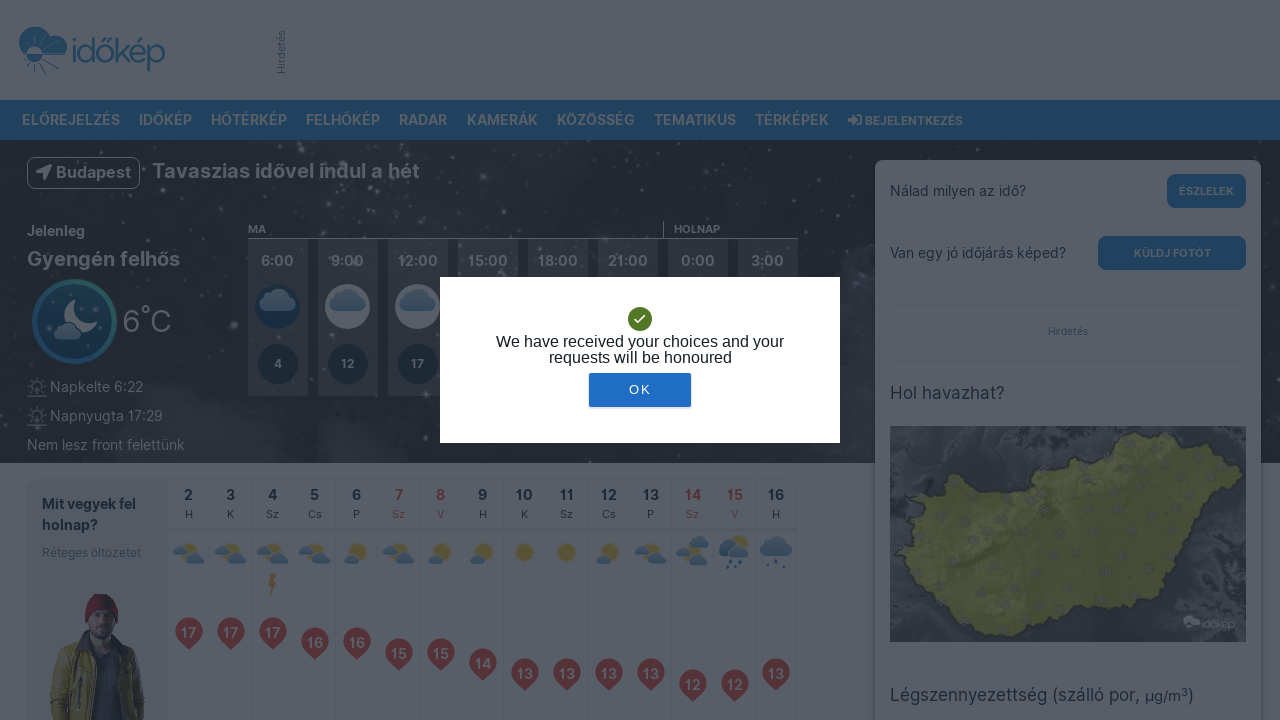

Navigated to Hungarian weather website https://www.idokep.hu/
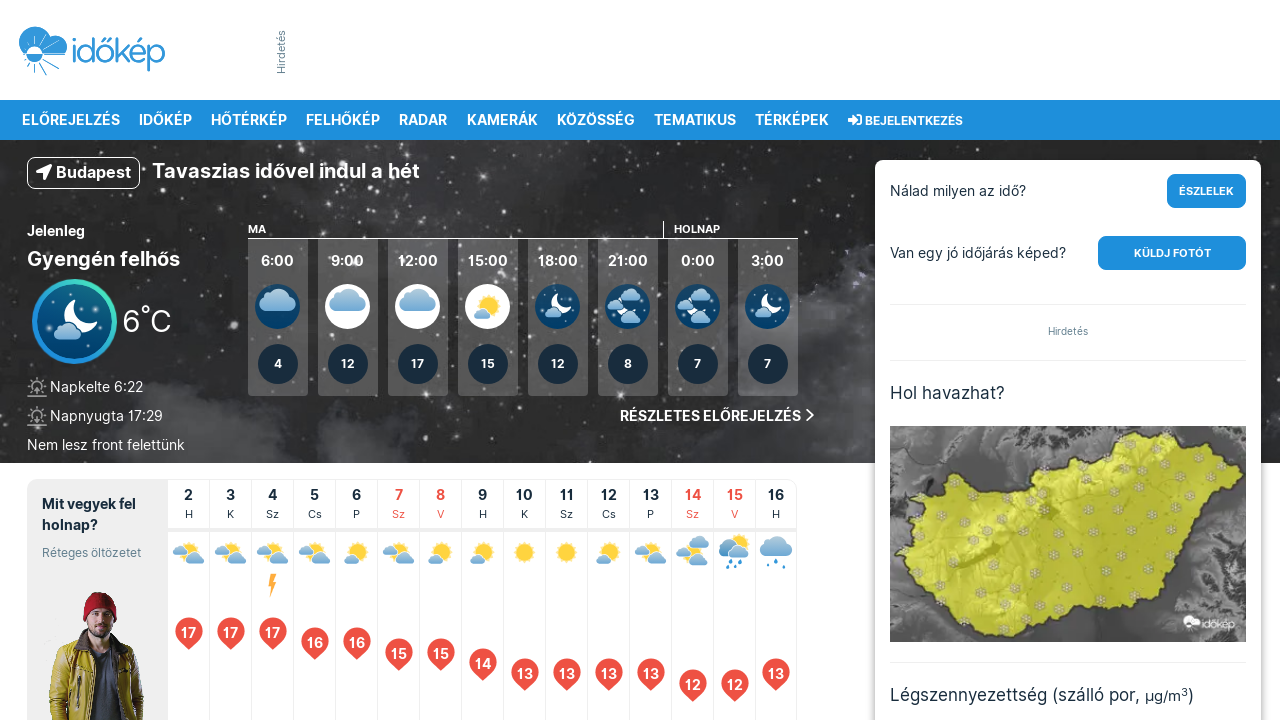

Attempted to find element with non-existent ID '#unexistid' - element not found as expected
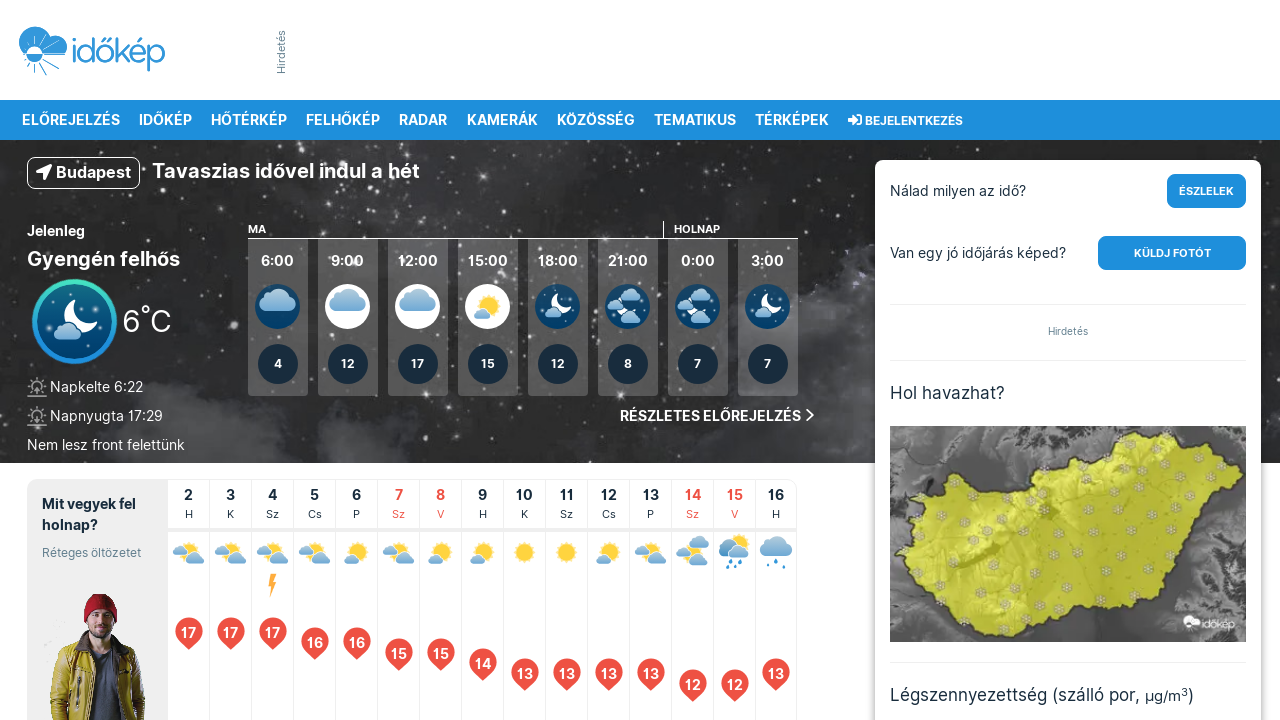

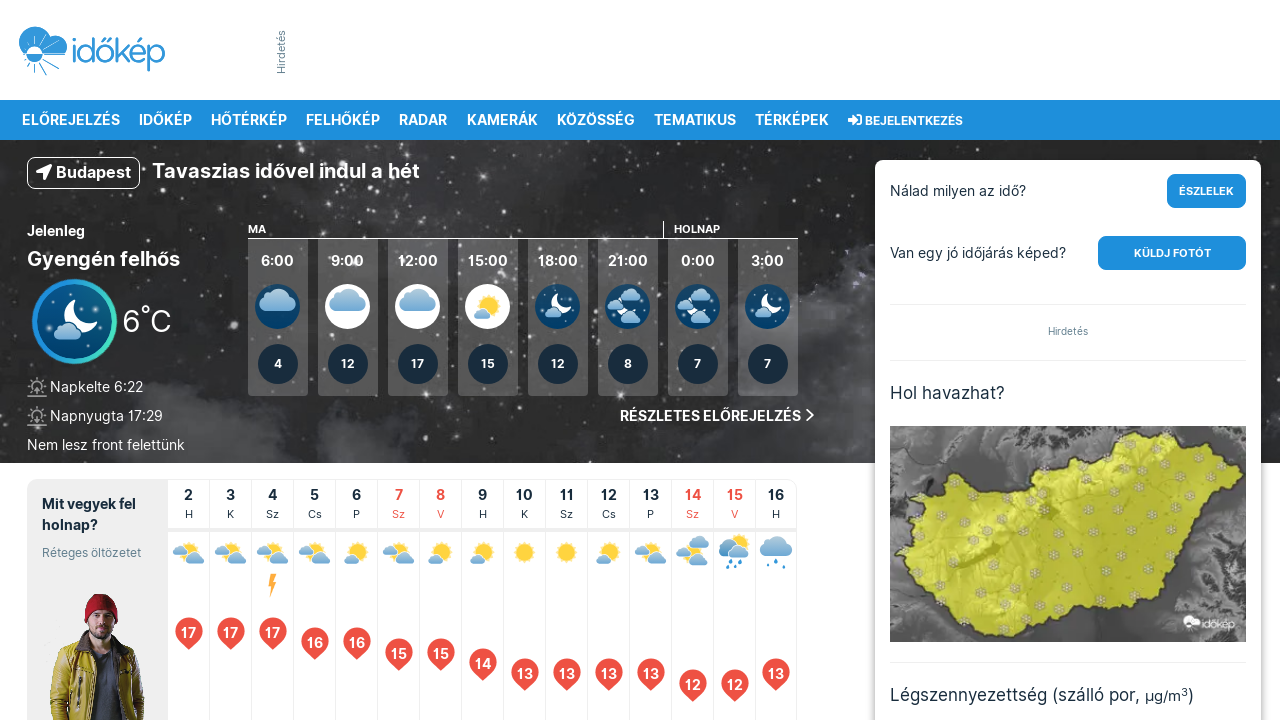